Tests a math calculation form by extracting two numbers from the page, calculating their sum, selecting the result from a dropdown, and submitting the form

Starting URL: http://suninjuly.github.io/selects2.html

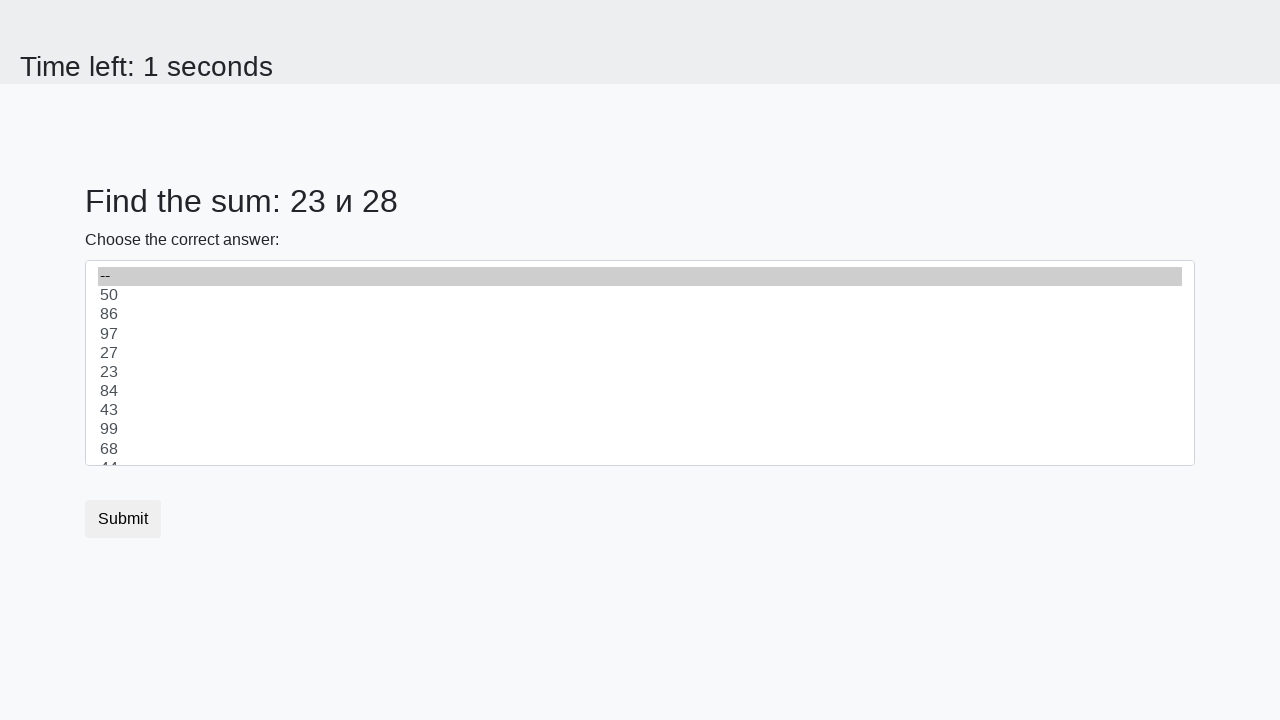

Extracted first number from #num1 element
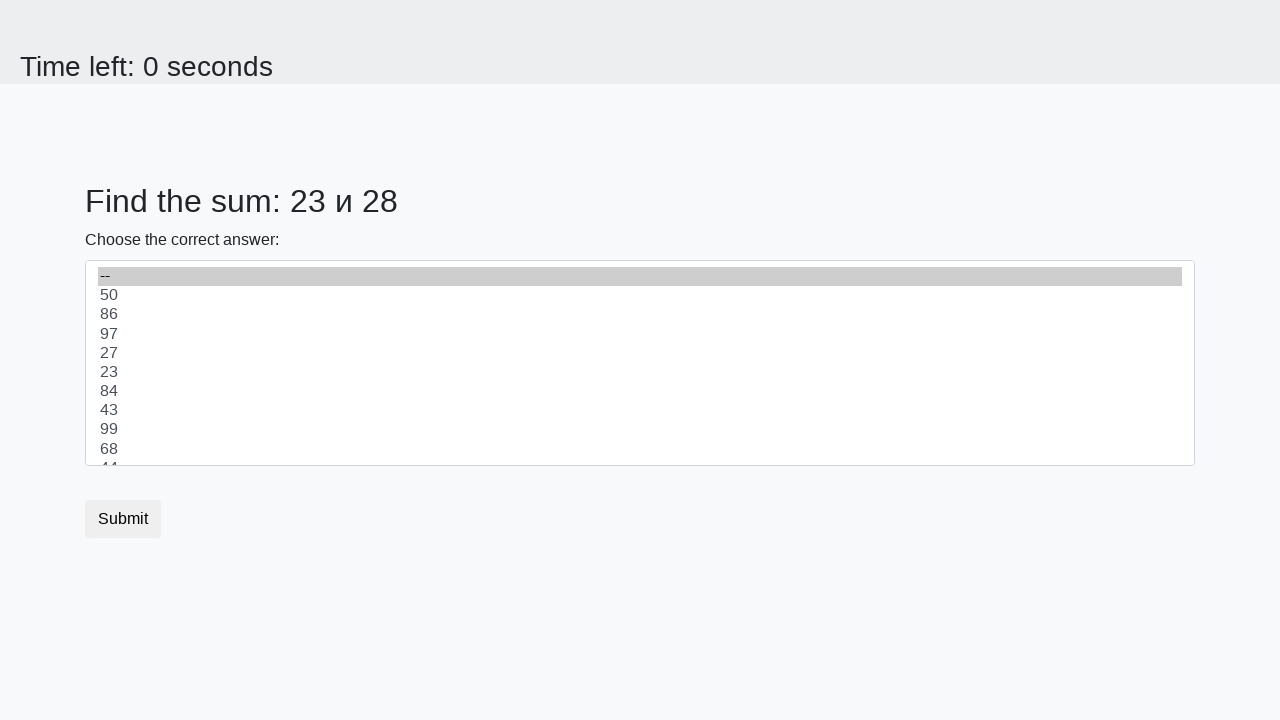

Extracted second number from #num2 element
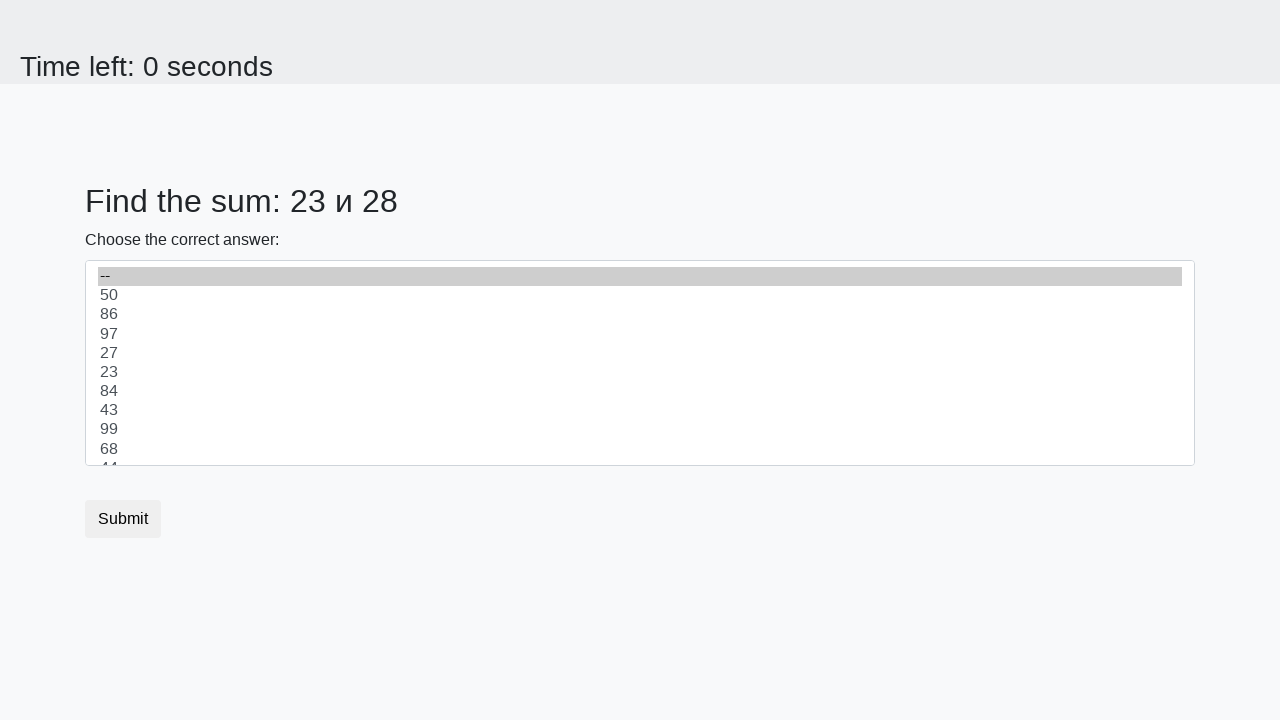

Calculated sum of 23 + 28 = 51
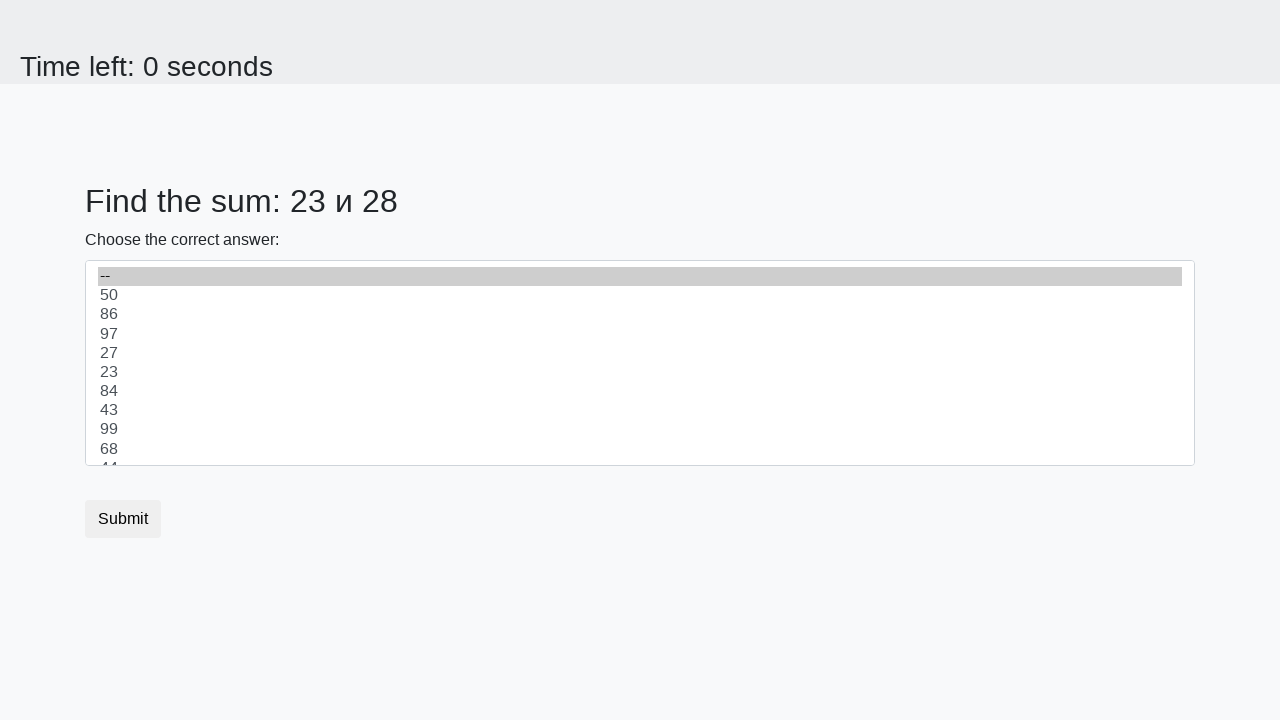

Selected calculated sum '51' from dropdown on #dropdown
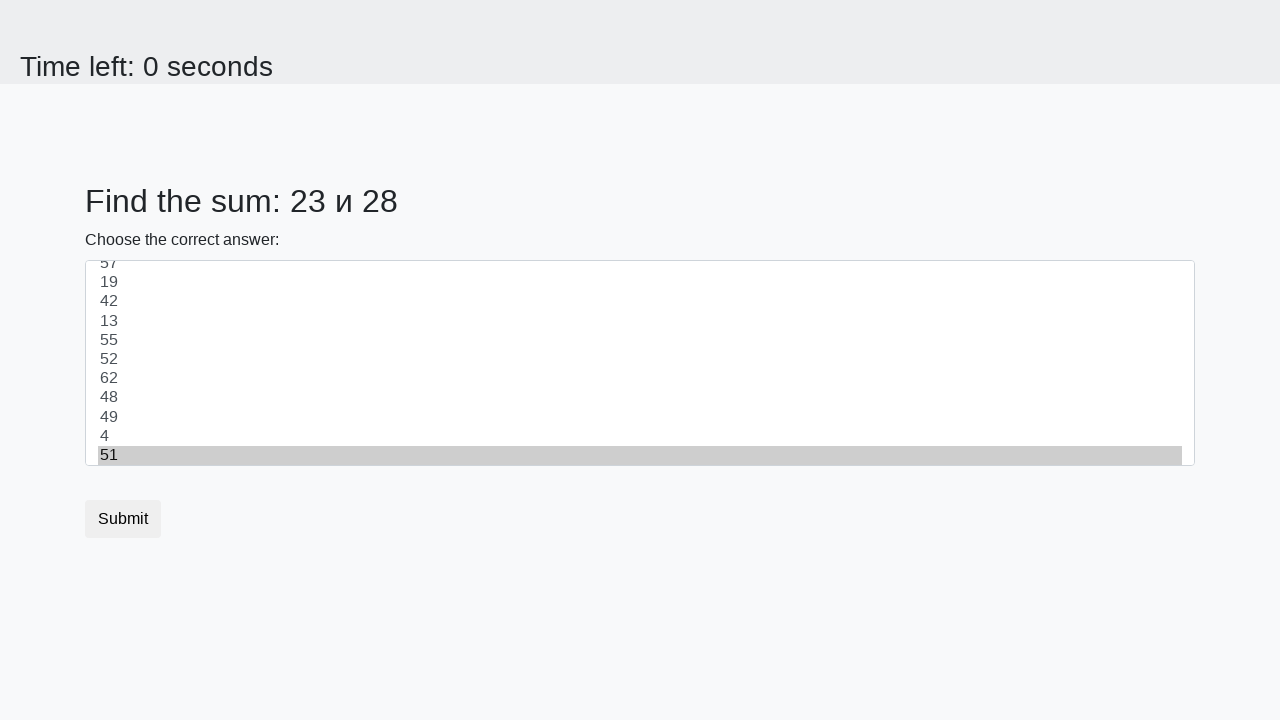

Clicked submit button to submit the form at (123, 519) on .btn
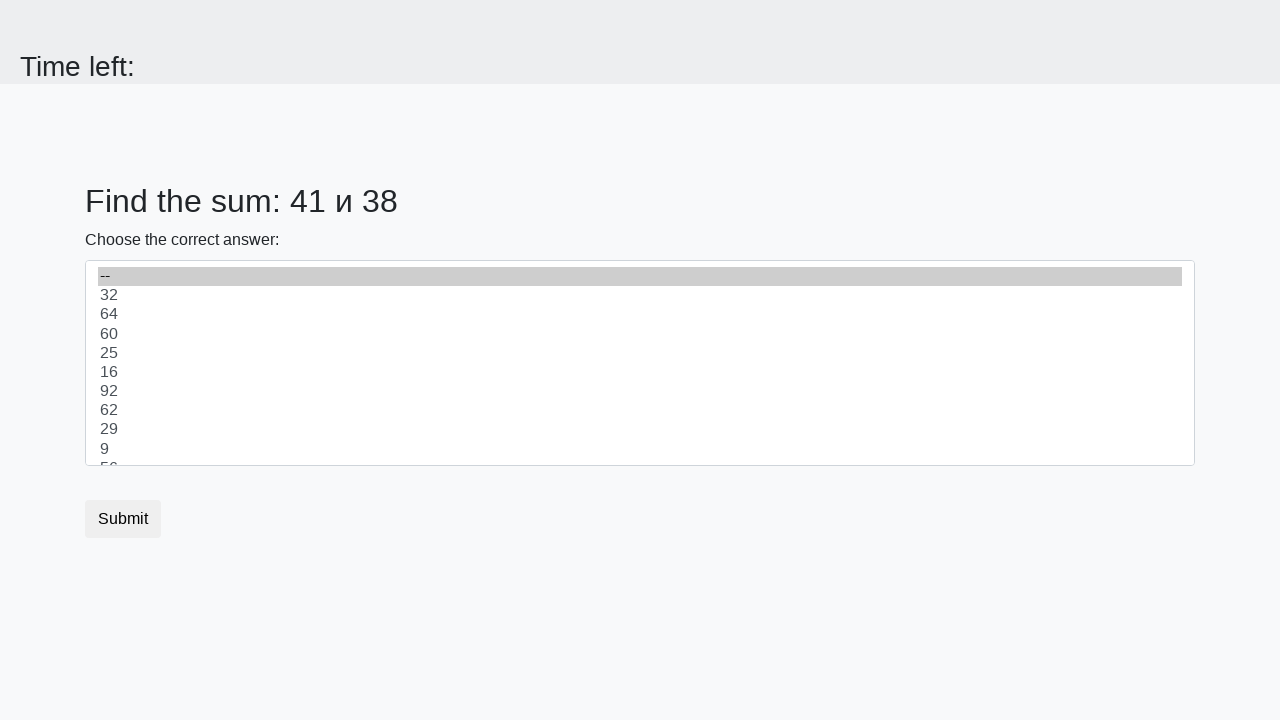

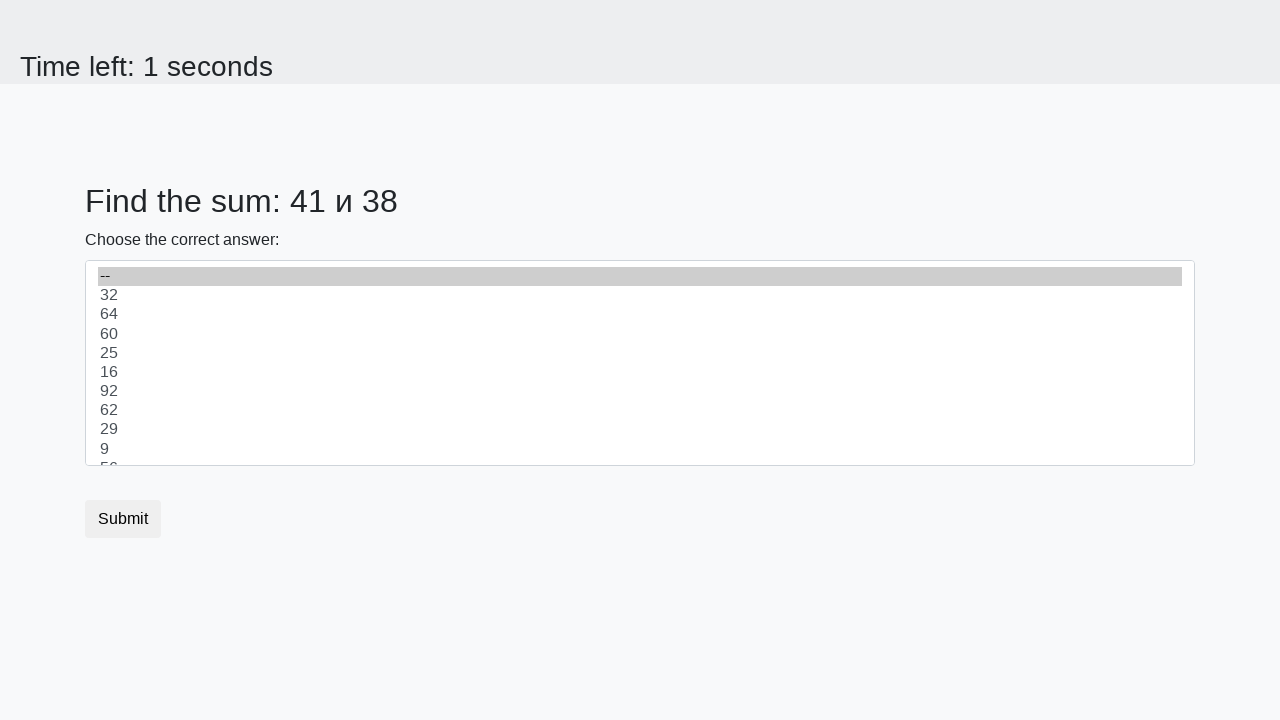